Tests sending text to a JavaScript prompt dialog by clicking the third button, entering a name in the prompt, accepting it, and verifying the name appears in the result message.

Starting URL: https://the-internet.herokuapp.com/javascript_alerts

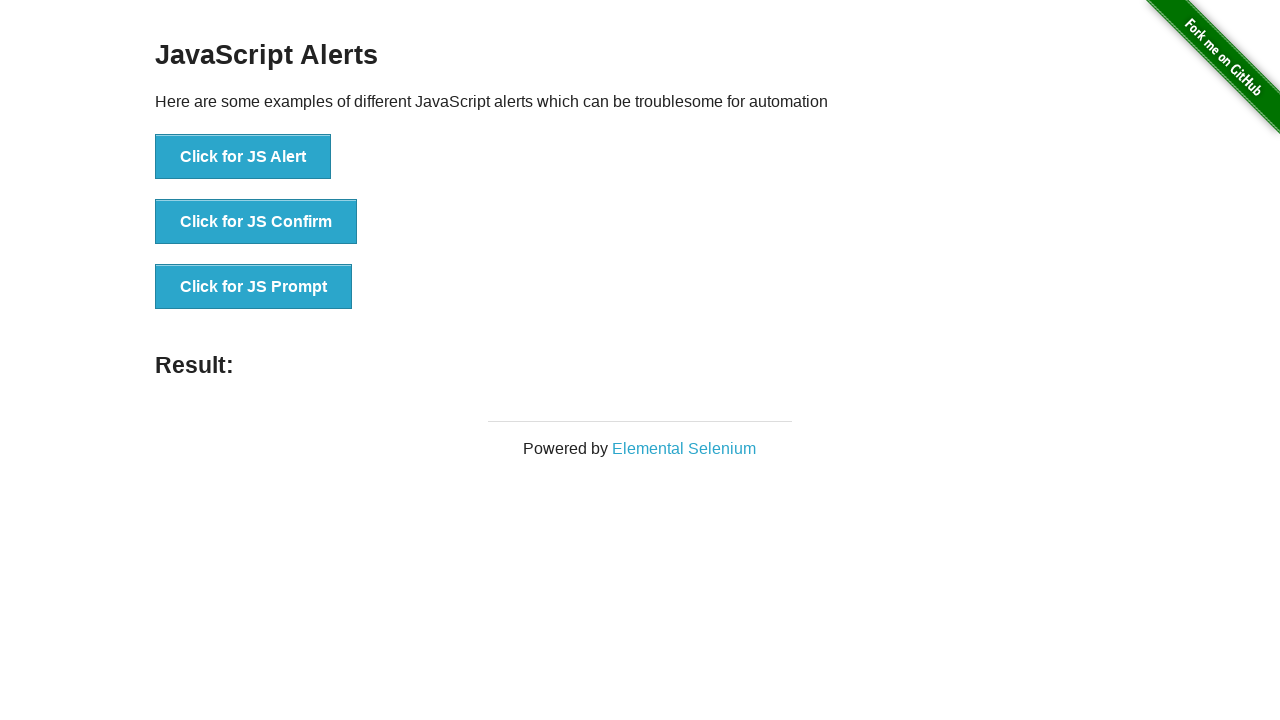

Registered dialog handler to accept prompt with 'Maria Johnson'
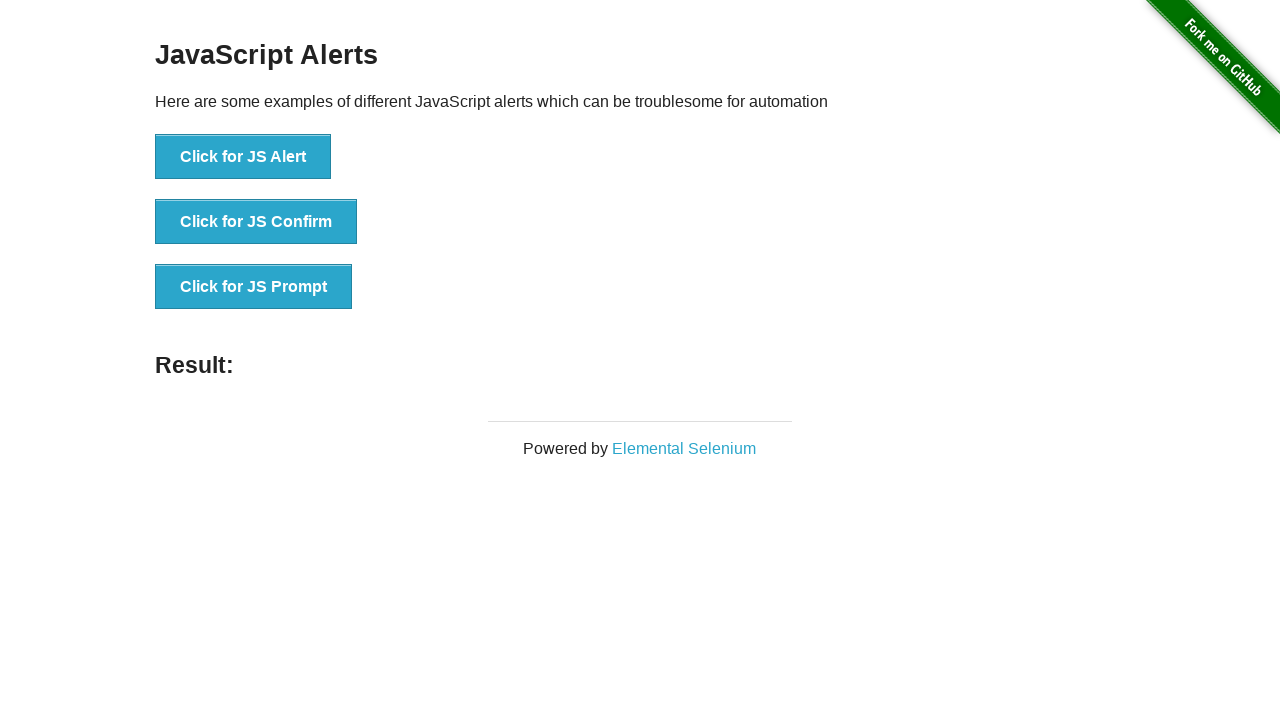

Clicked the 'Click for JS Prompt' button to trigger prompt dialog at (254, 287) on xpath=//*[text()='Click for JS Prompt']
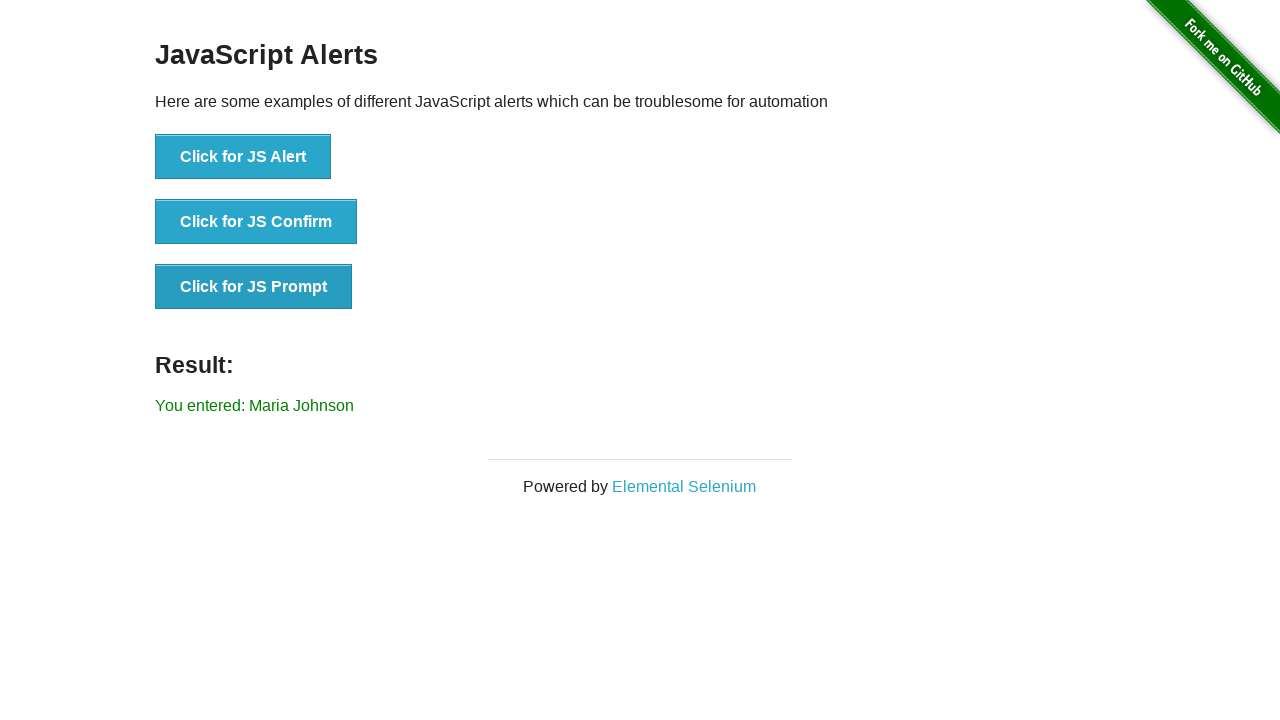

Result message element loaded
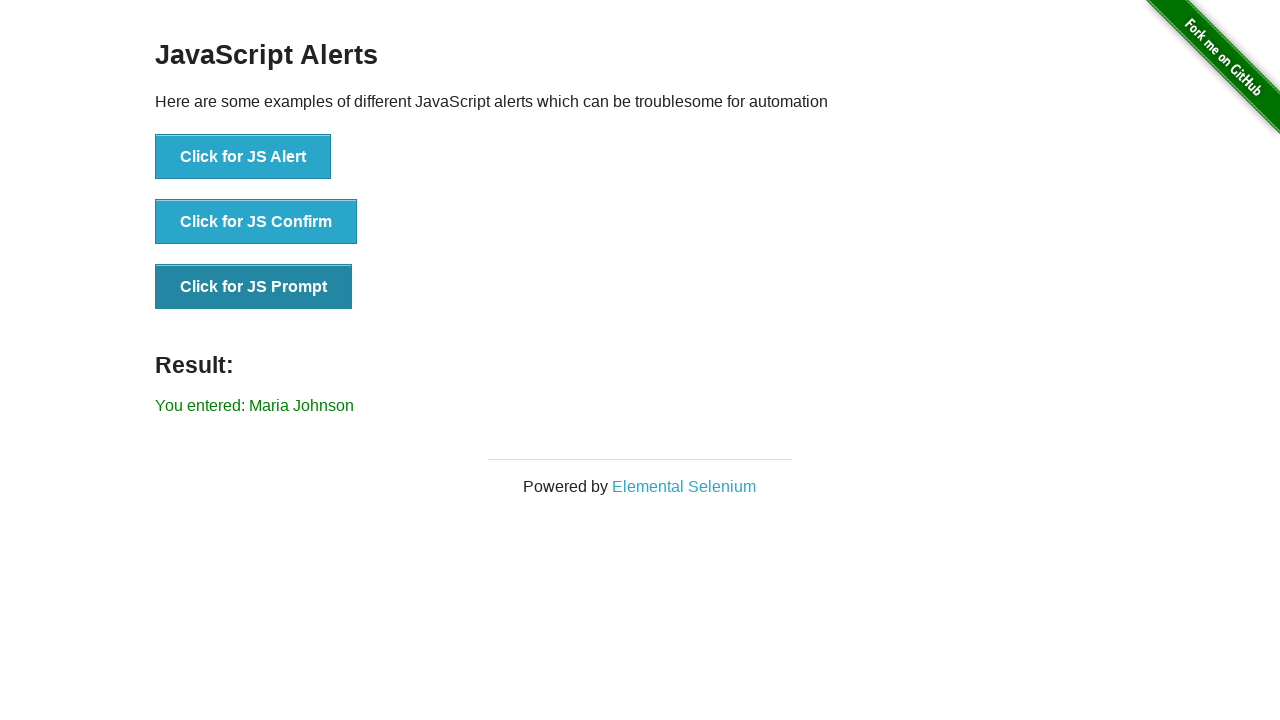

Retrieved result text content
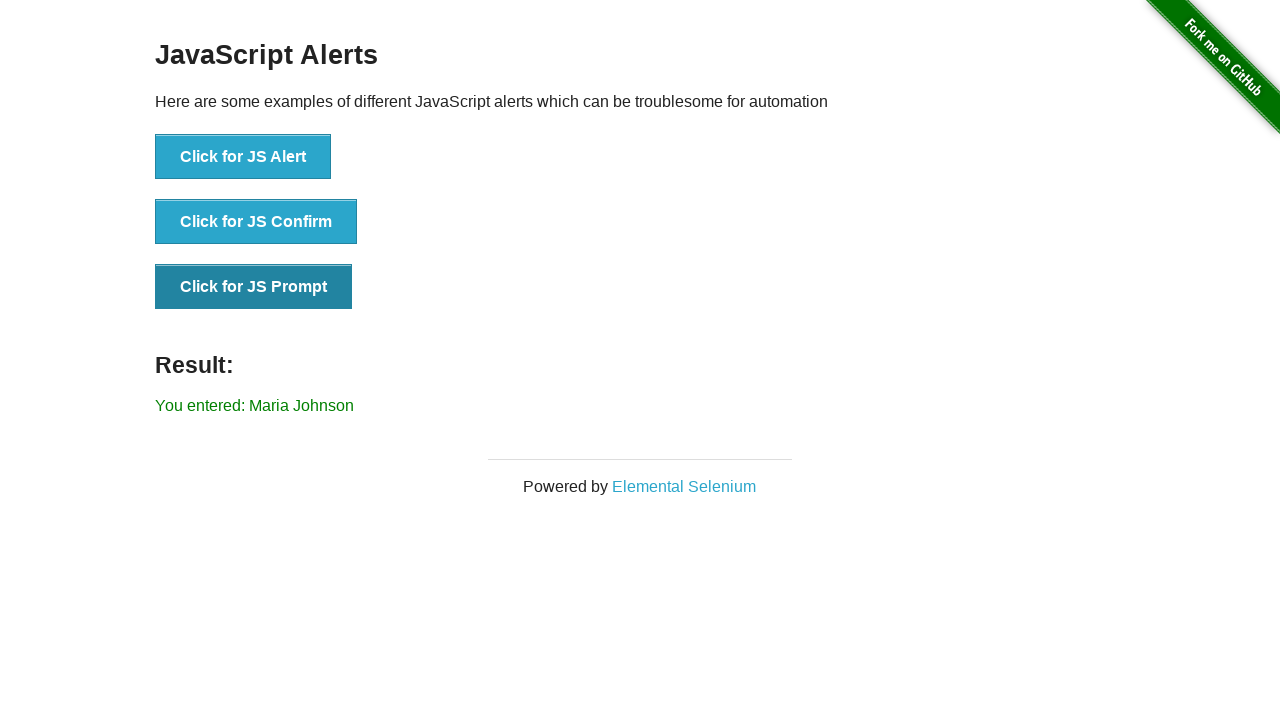

Verified that 'Maria Johnson' appears in result message
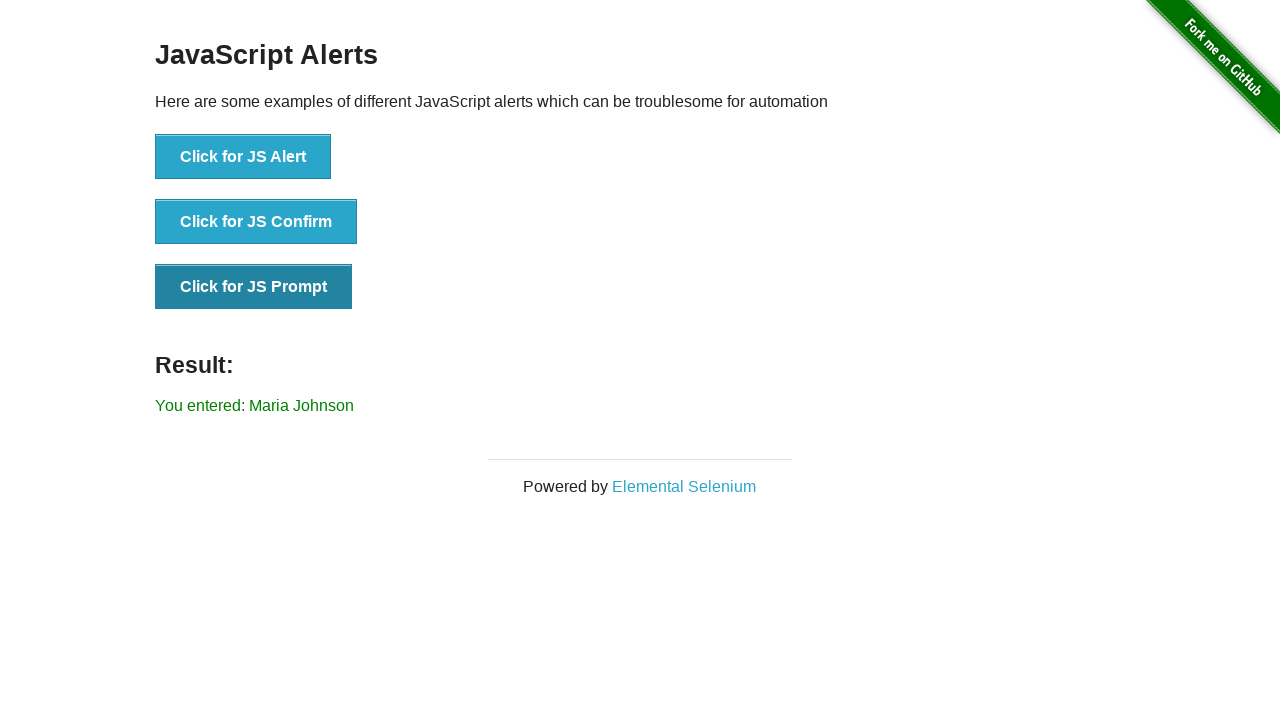

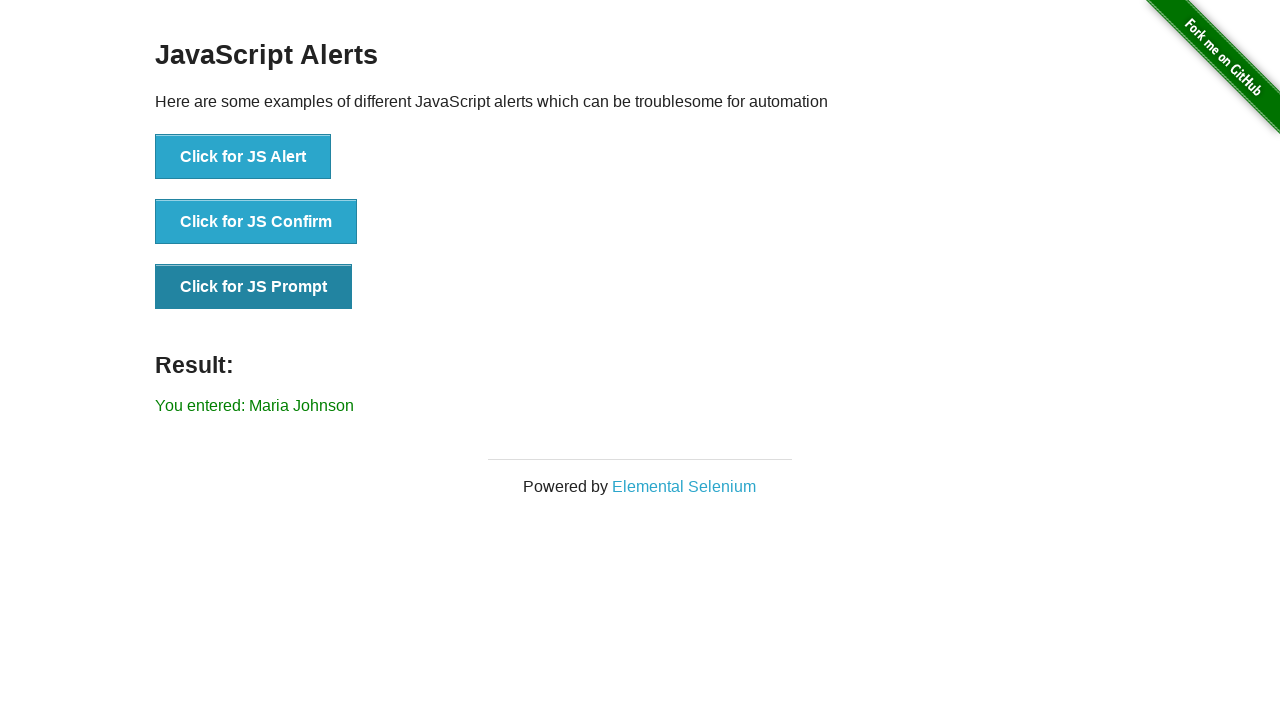